Tests text input field by entering text and verifying the value

Starting URL: https://bonigarcia.dev/selenium-webdriver-java/web-form.html

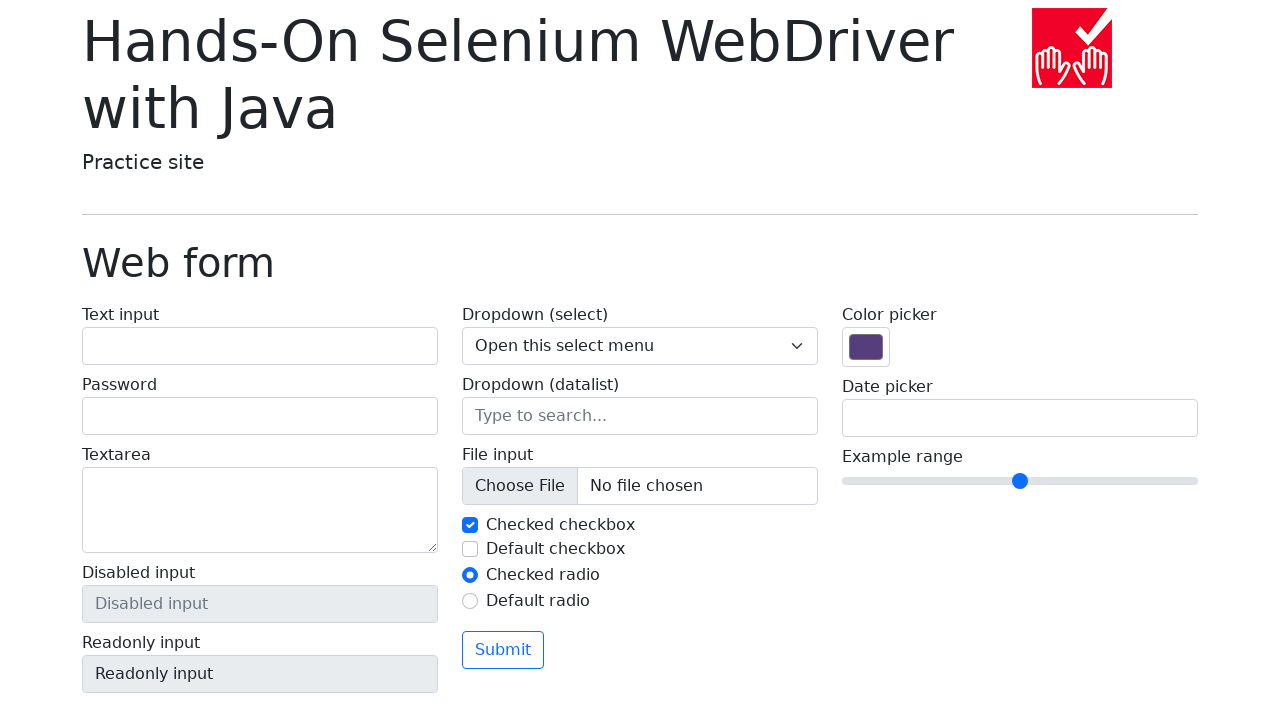

Navigated to web form page
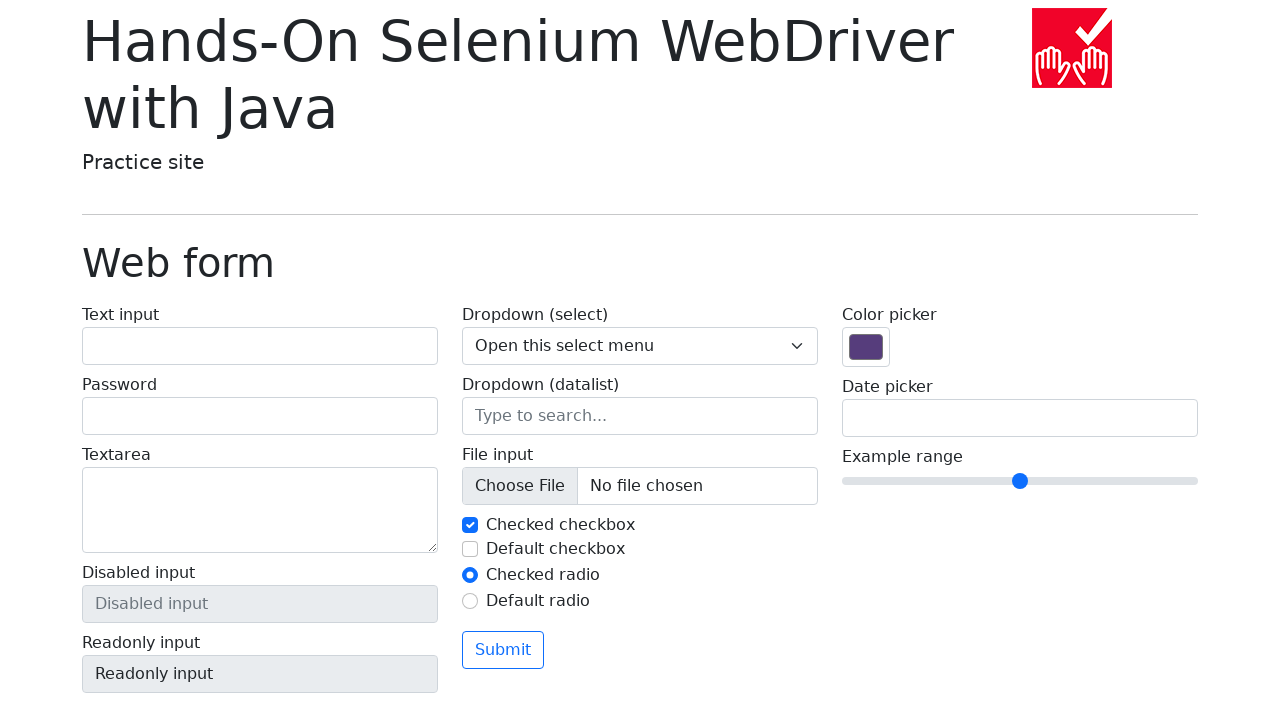

Entered text 'test1234' into text input field on #my-text-id
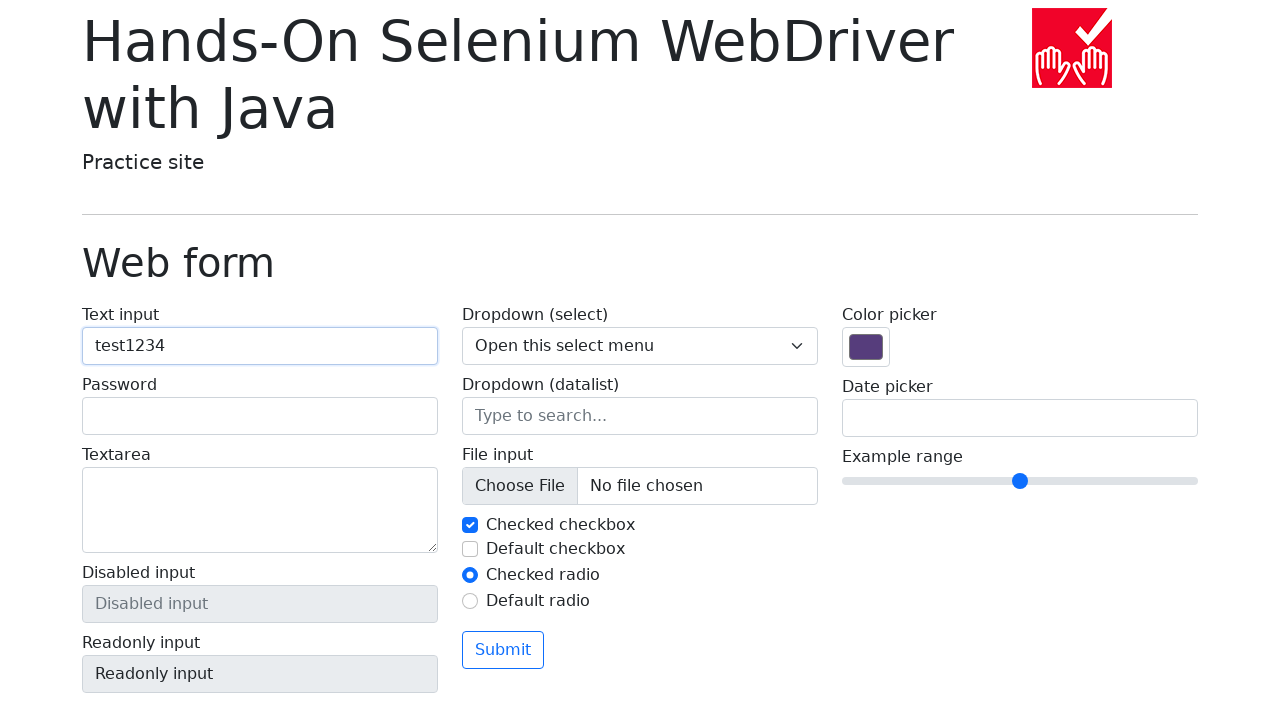

Verified text input field contains 'test1234'
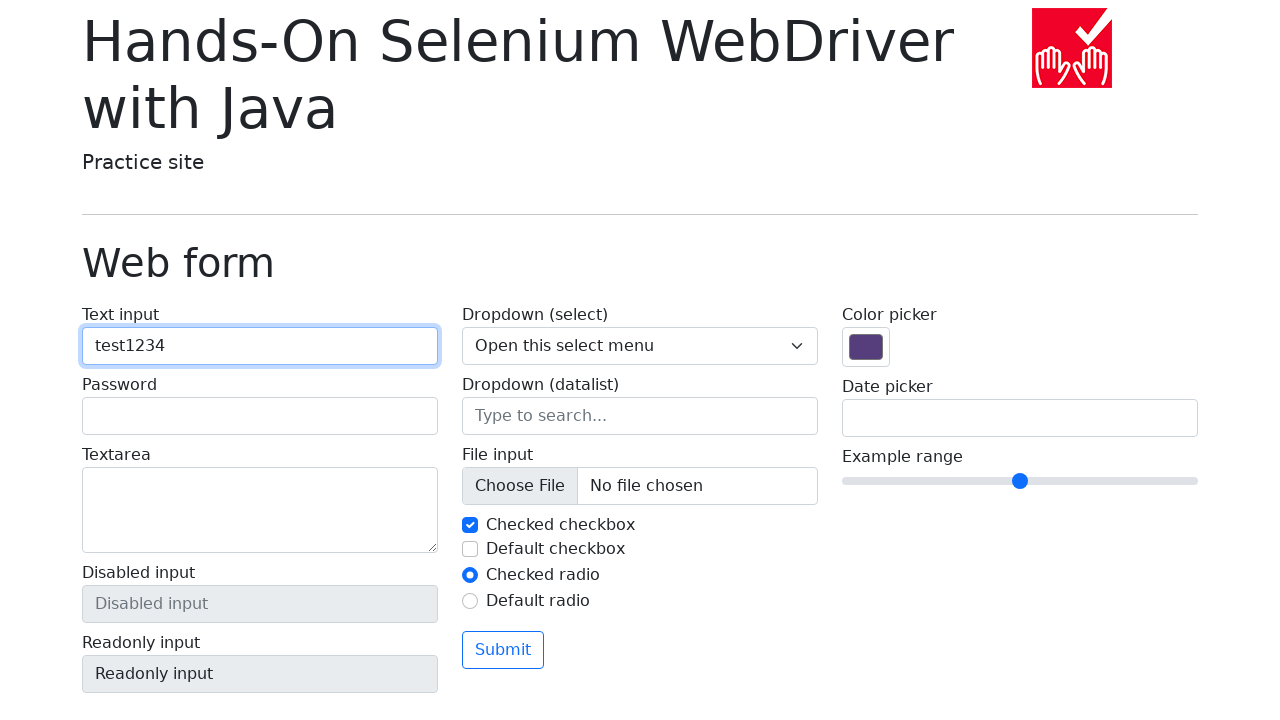

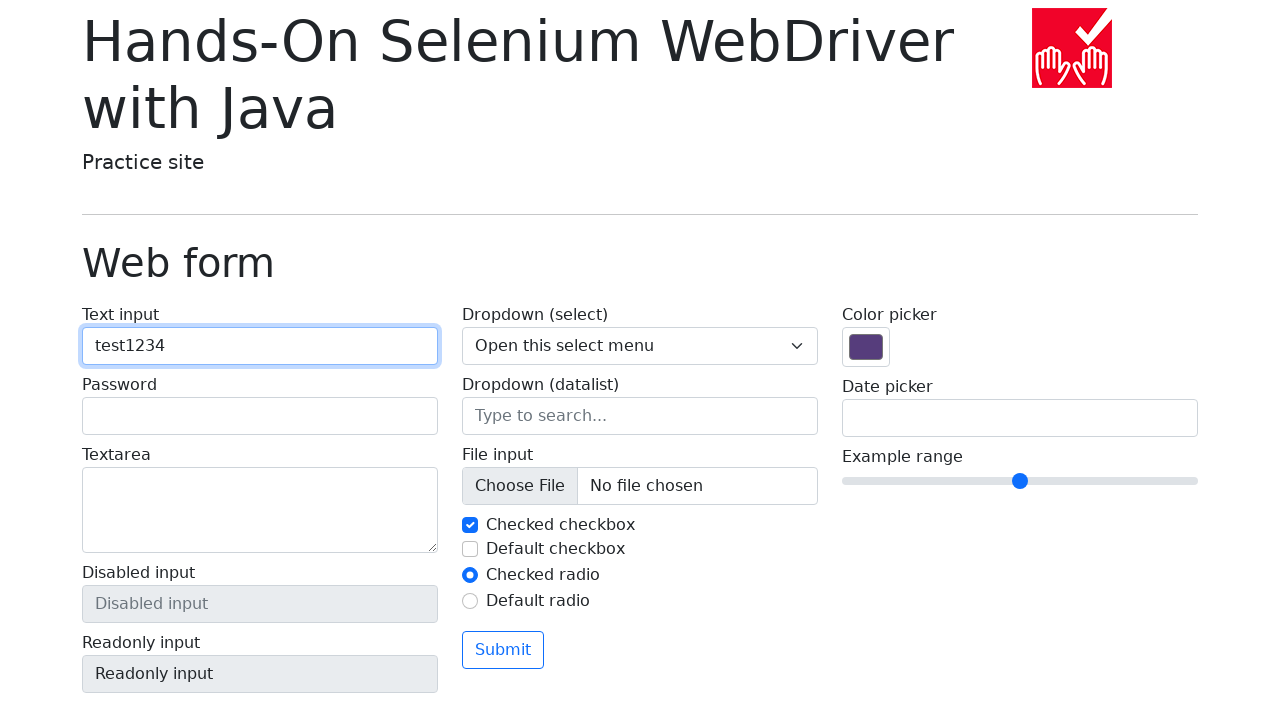